Navigates to the Challenging DOM page and verifies that each table row contains edit and delete action links.

Starting URL: https://the-internet.herokuapp.com/

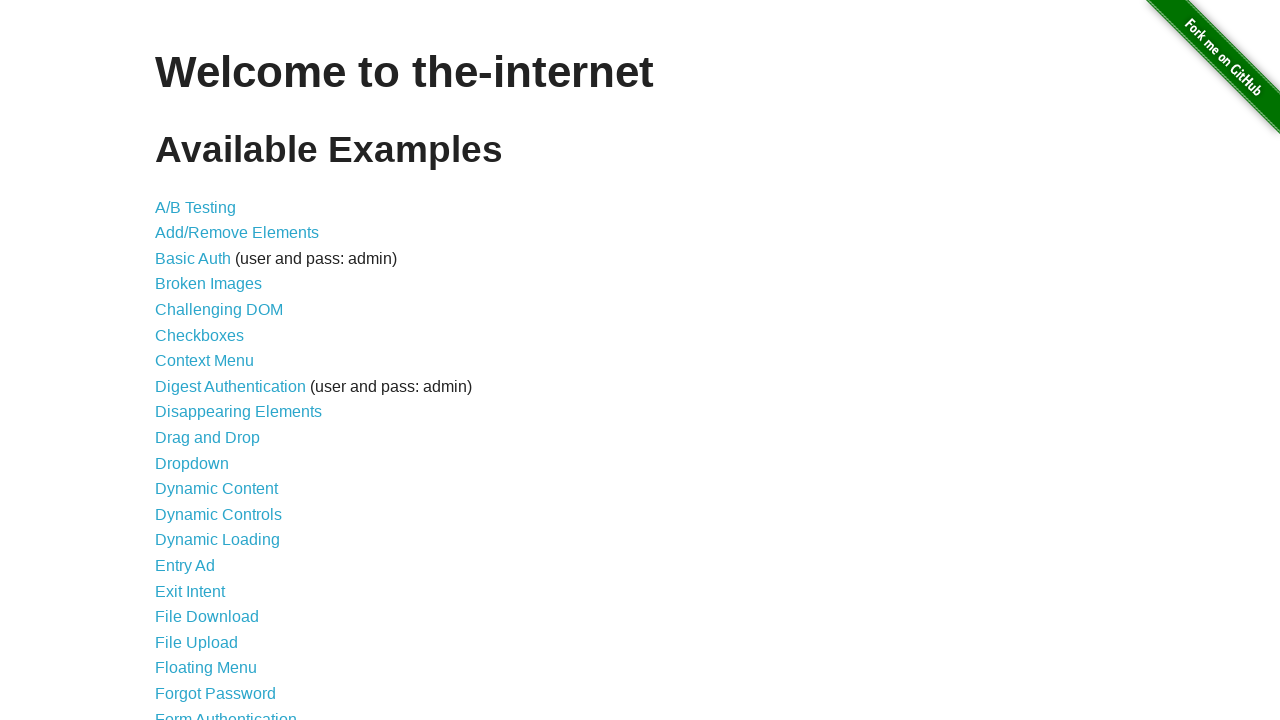

Clicked on Challenging DOM link at (219, 310) on xpath=//a[normalize-space()='Challenging DOM']
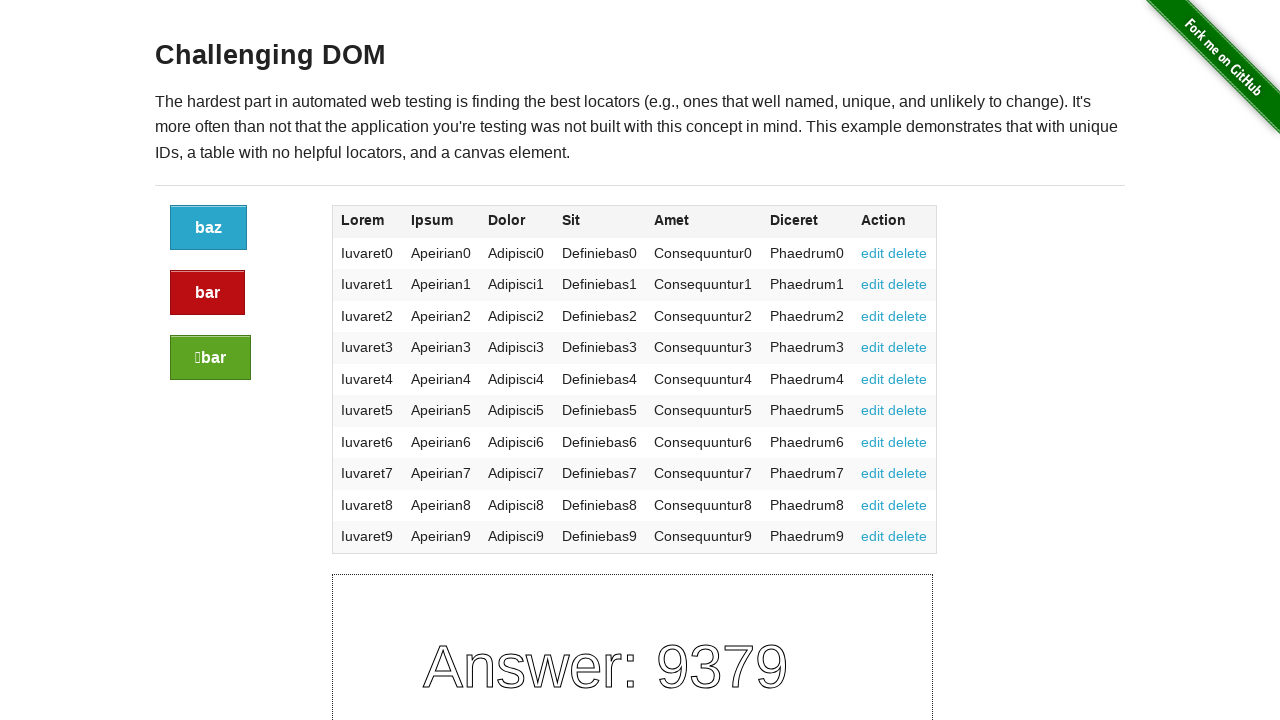

Challenging DOM page loaded
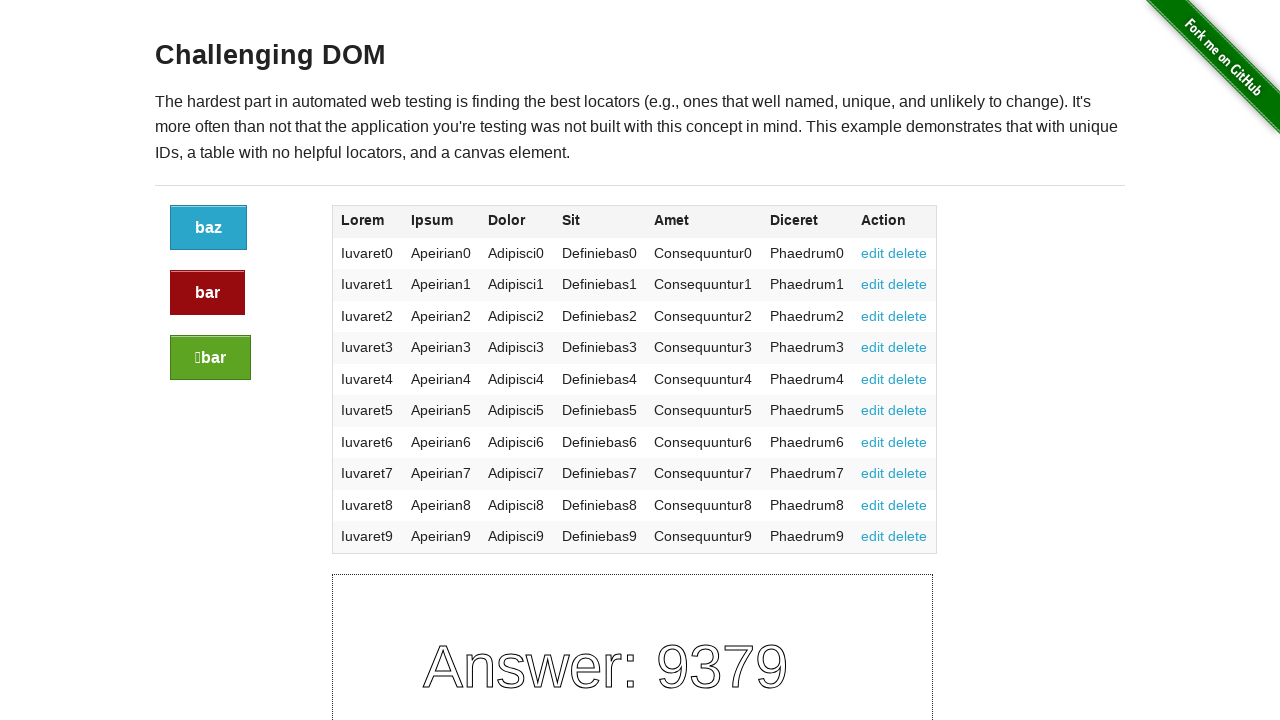

Verified edit action links exist in table rows
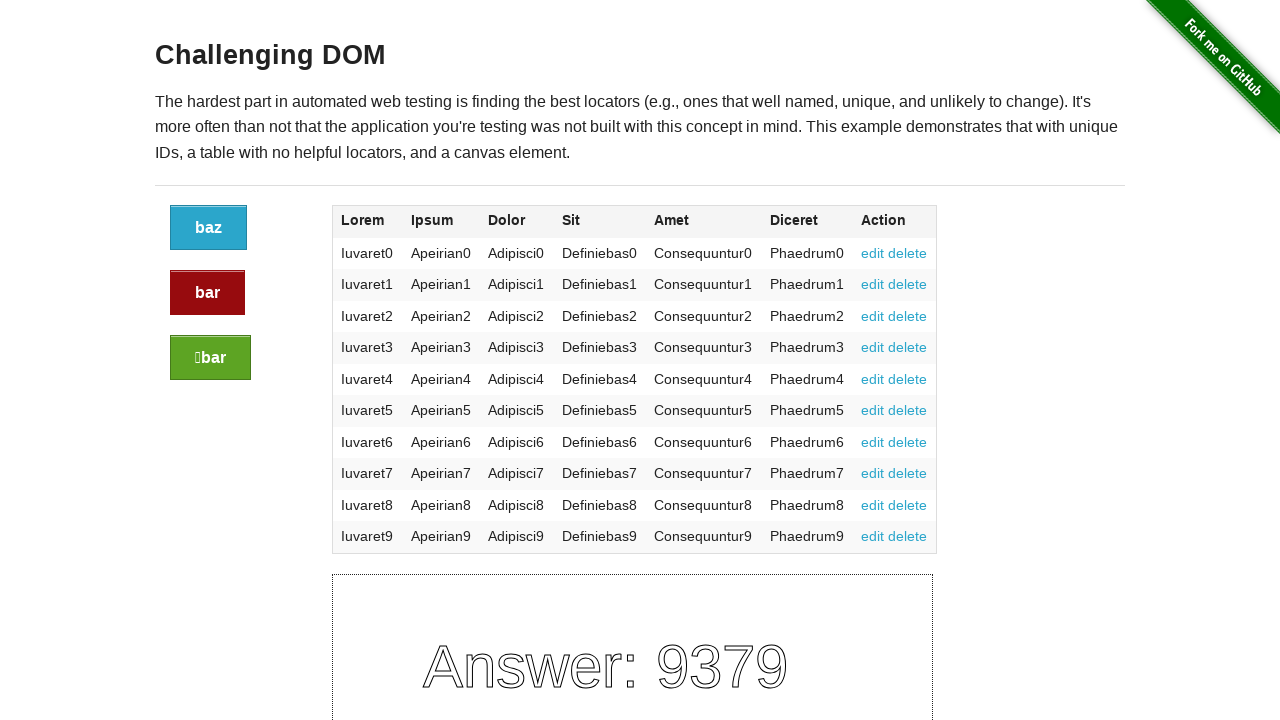

Verified delete action links exist in table rows
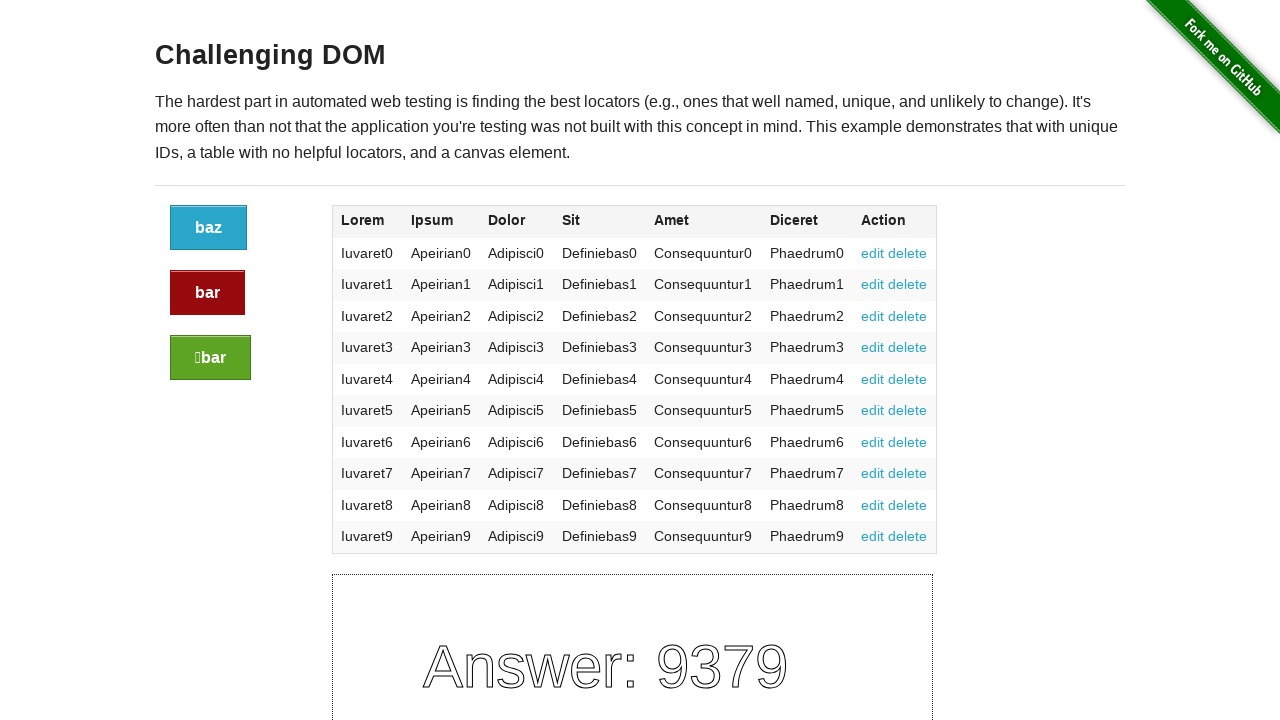

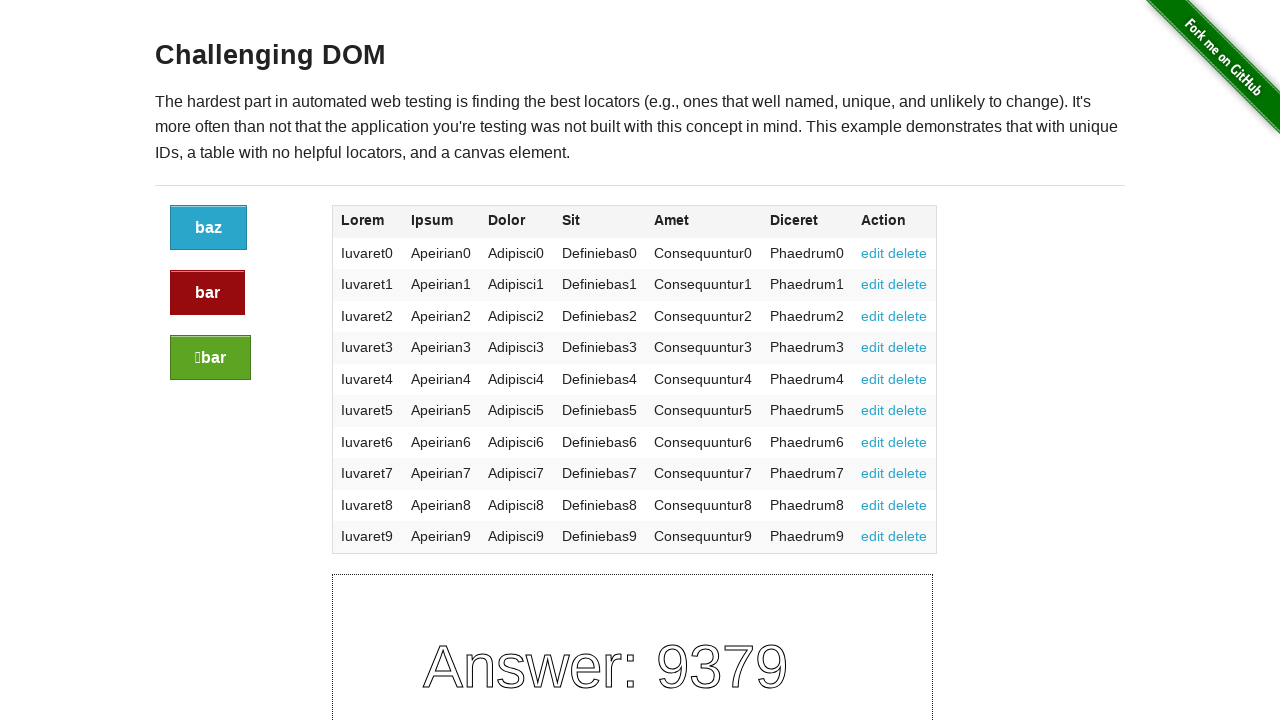